Verifies that the Automation Exercise home page loads successfully by checking the page title and URL

Starting URL: https://automationexercise.com/

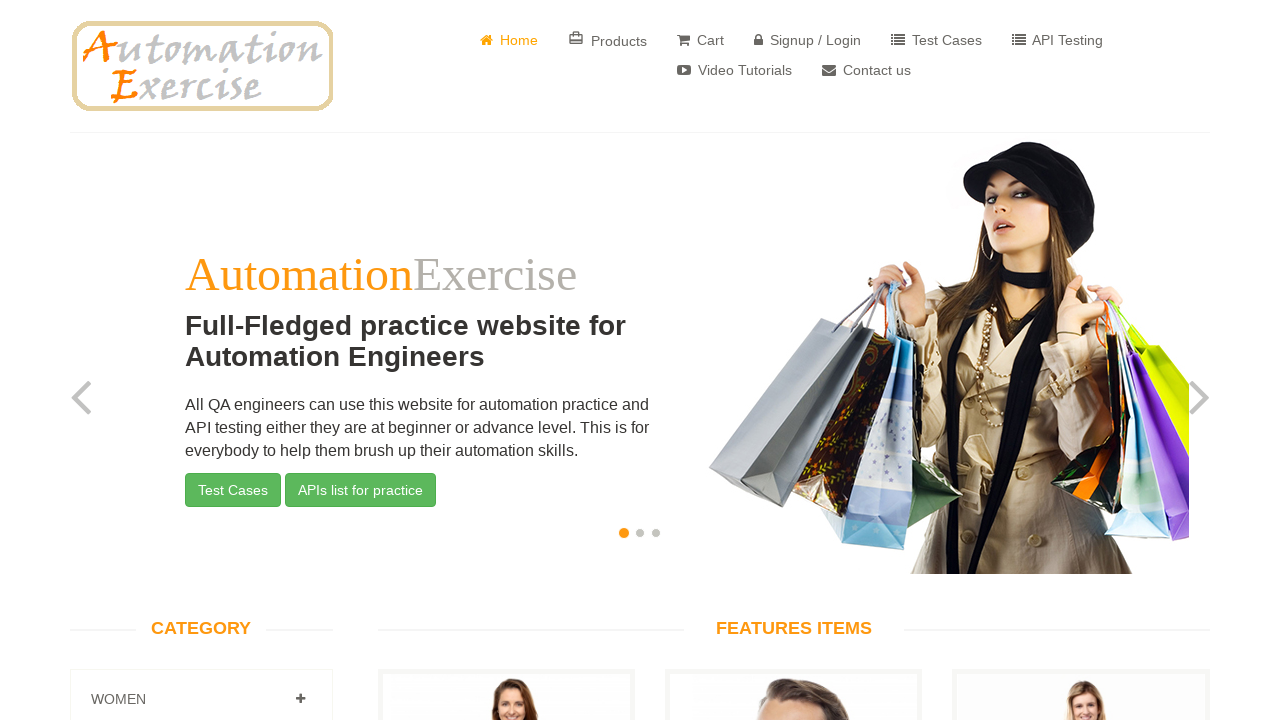

Verified page title is 'Automation Exercise'
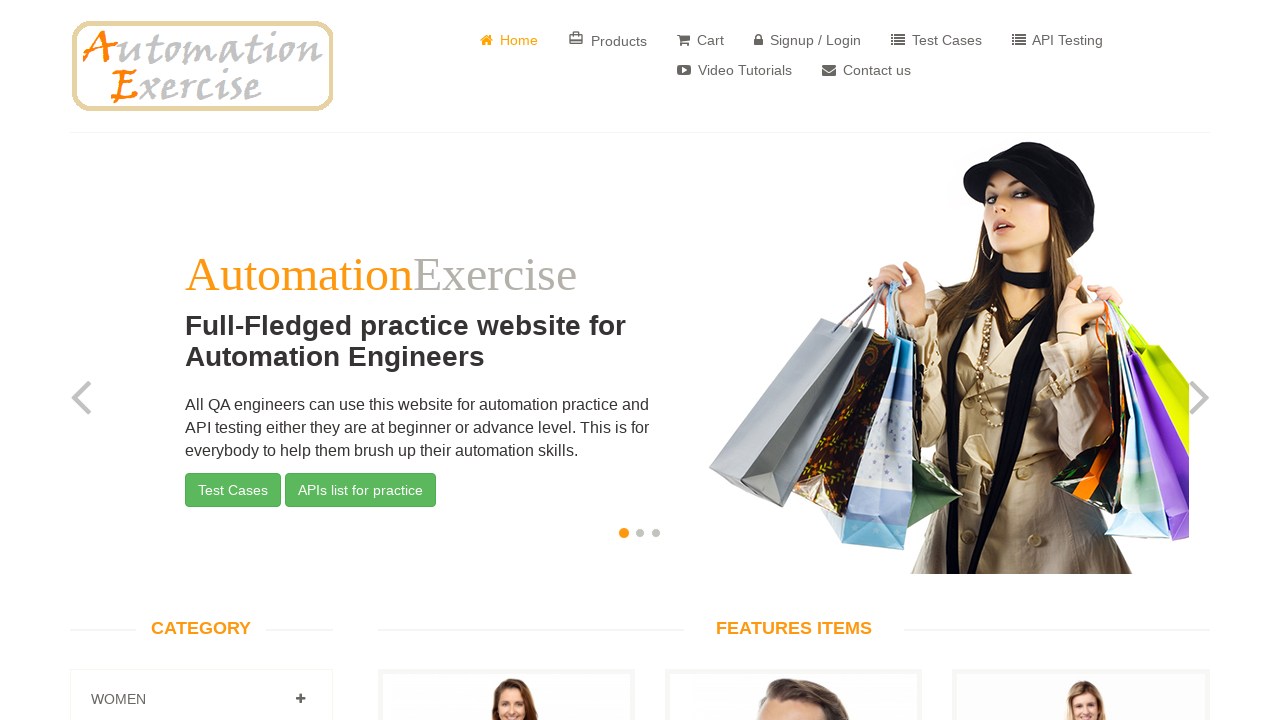

Verified page URL is 'https://automationexercise.com/'
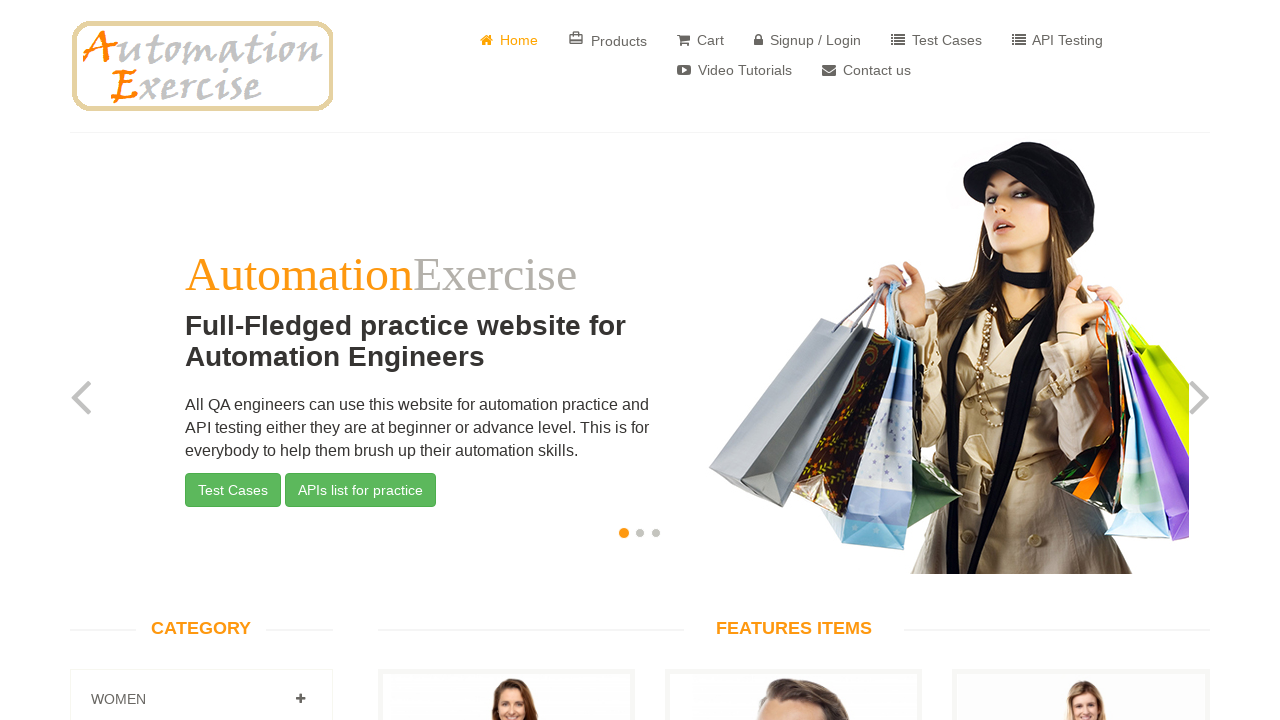

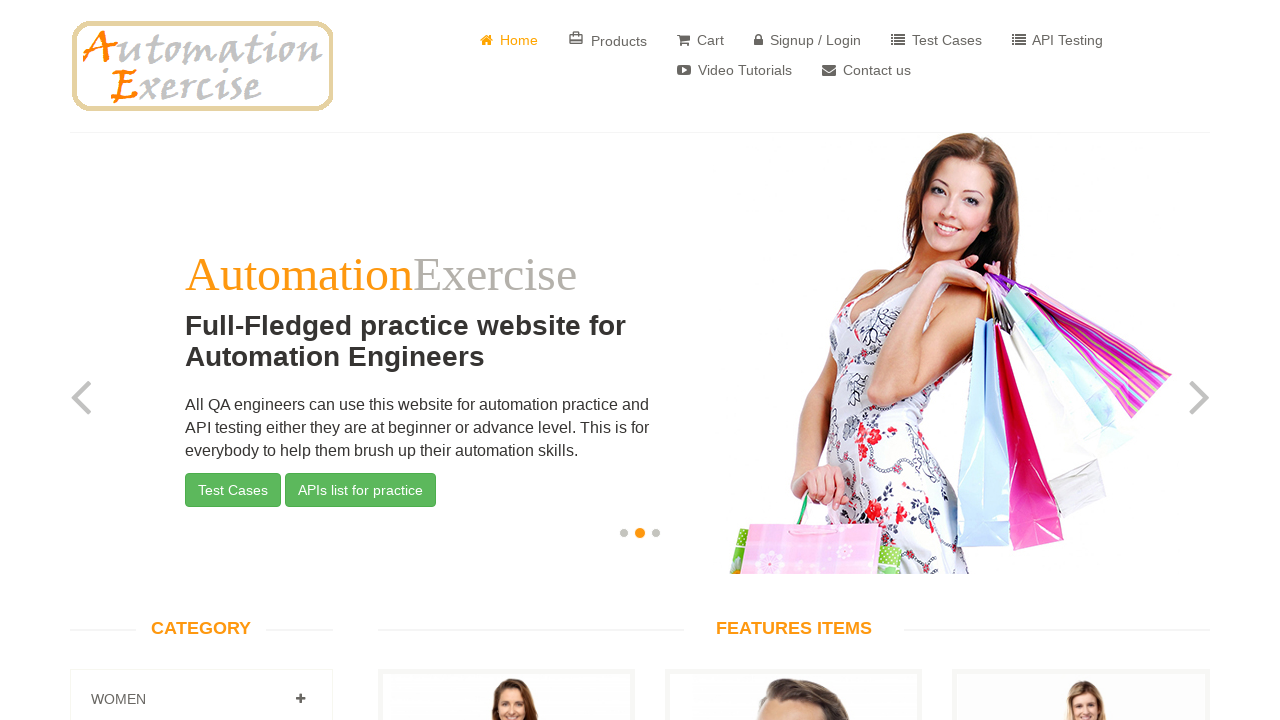